Tests form submission on httpbin.org by filling customer information fields (name, phone, email, comments), selecting pizza size and toppings, setting delivery time, and submitting the order form.

Starting URL: https://httpbin.org/forms/post

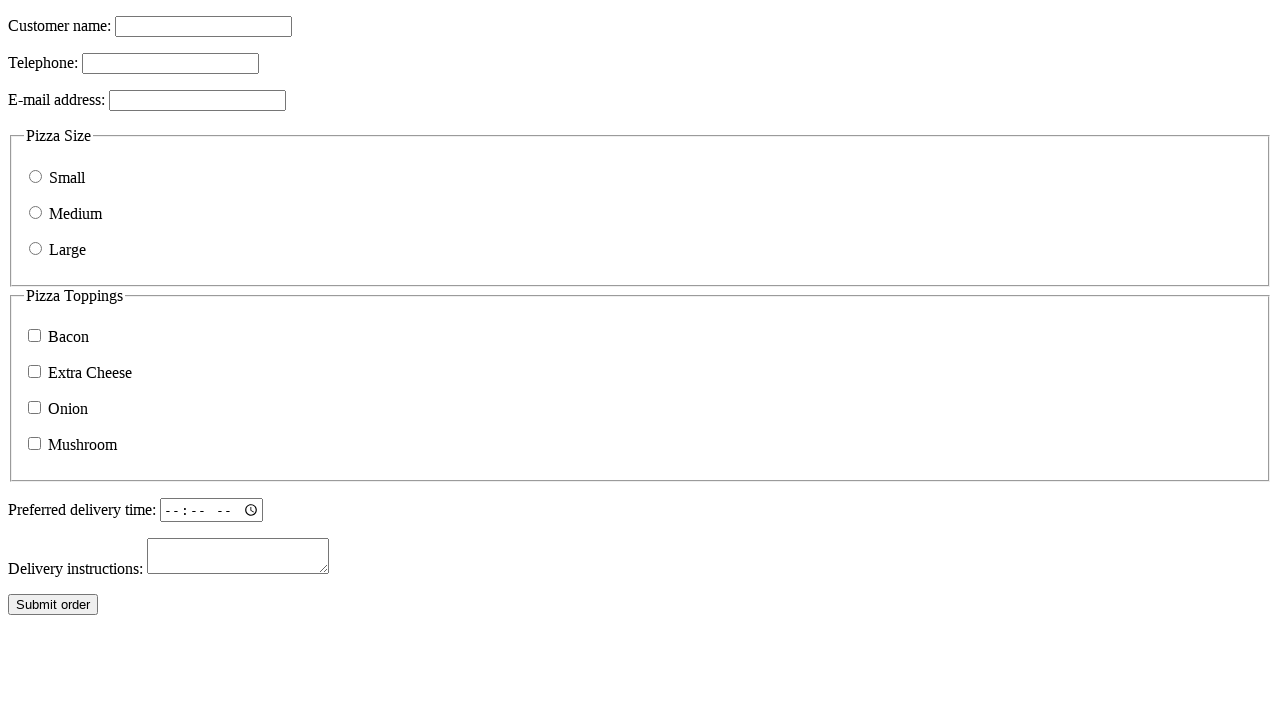

Filled customer name field with 'John Doe' on input[name="custname"]
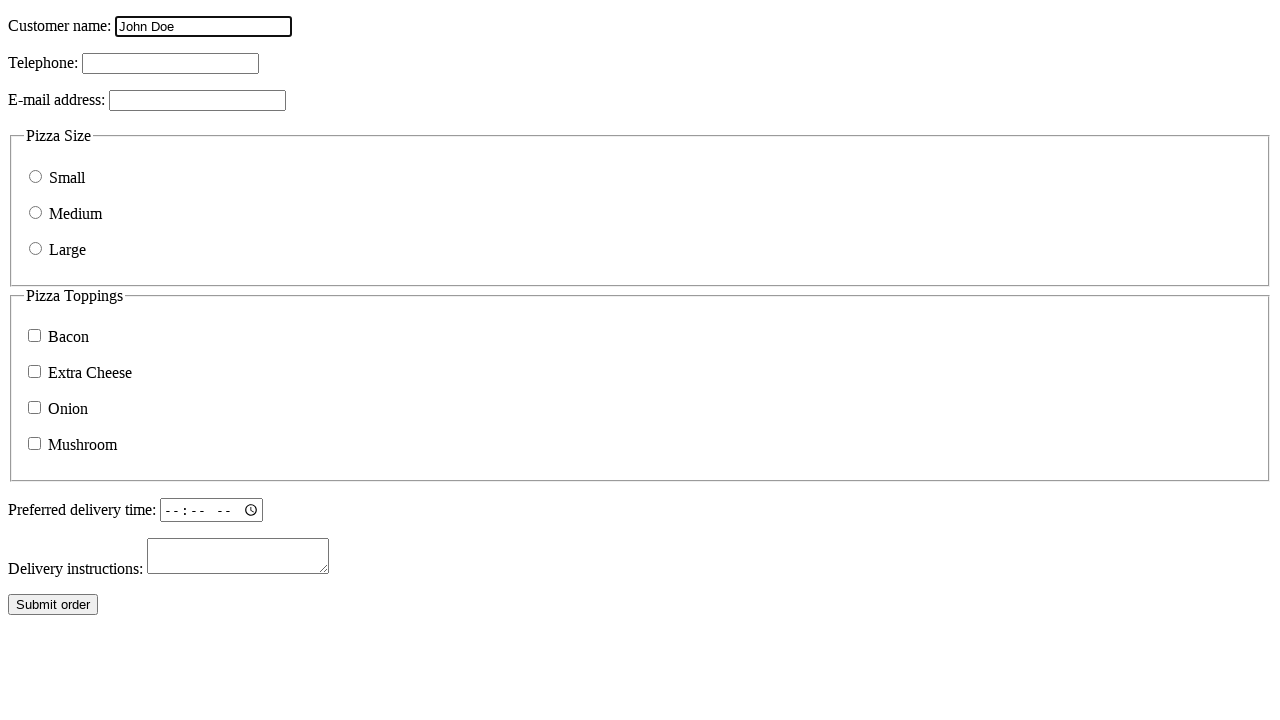

Filled customer telephone field with '+1234567890' on input[name="custtel"]
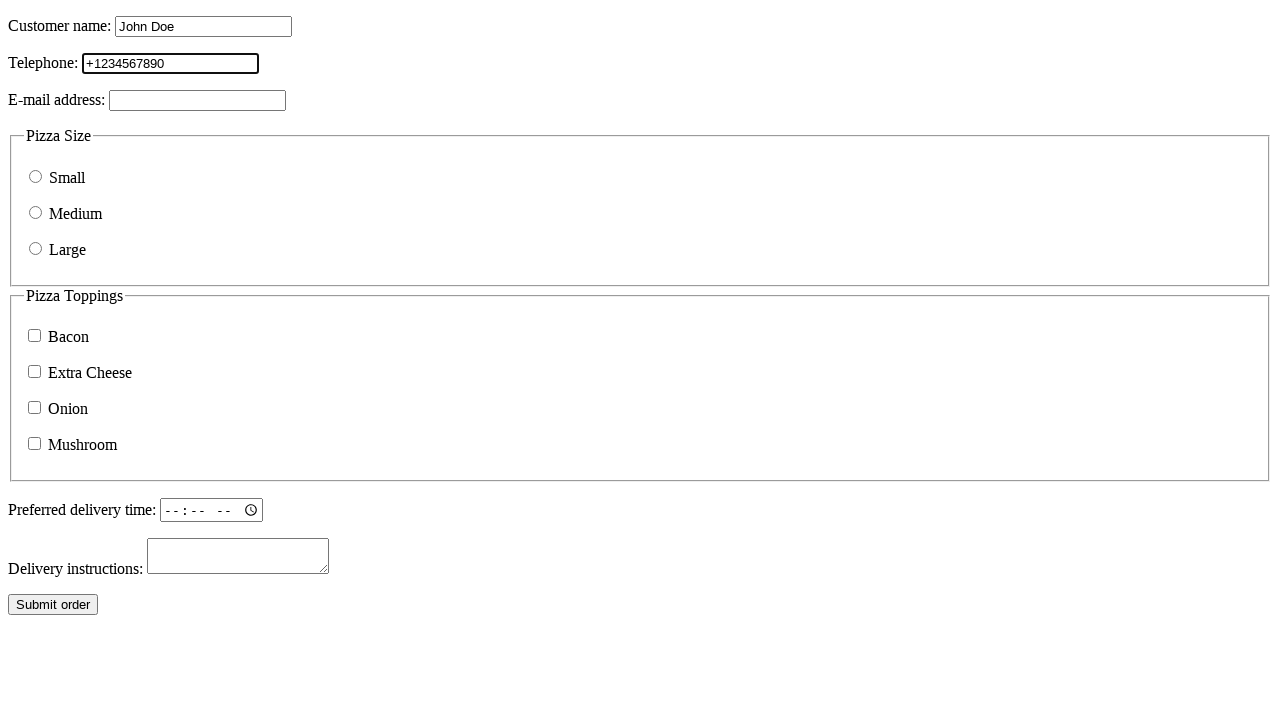

Filled customer email field with 'johndoe@example.com' on input[name="custemail"]
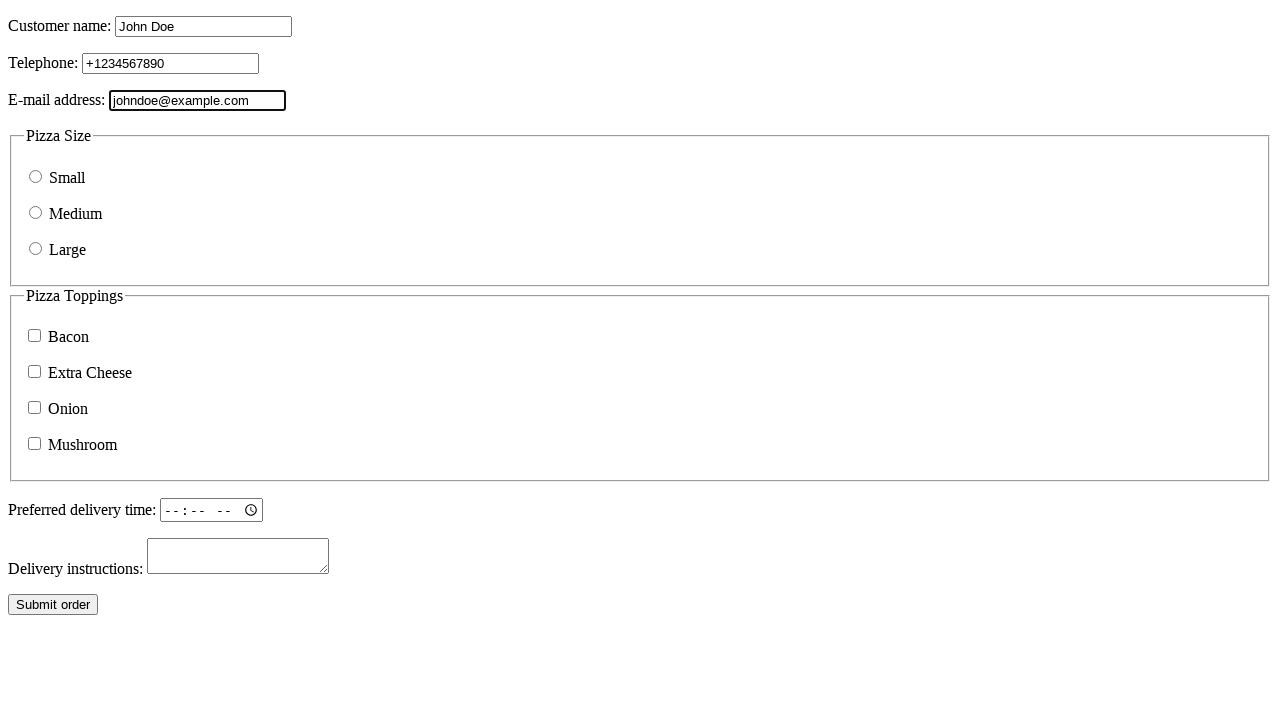

Filled comments field with special delivery instructions on textarea[name="comments"]
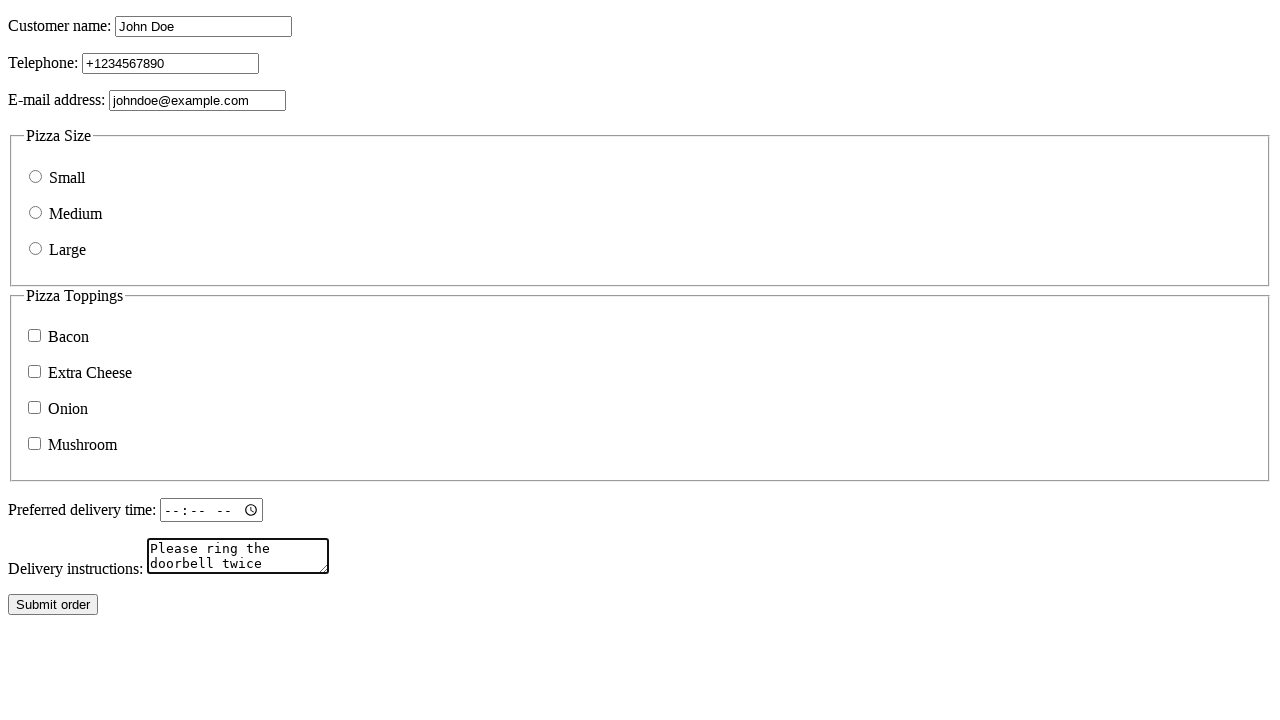

Selected medium pizza size at (36, 212) on input[name="size"][value="medium"]
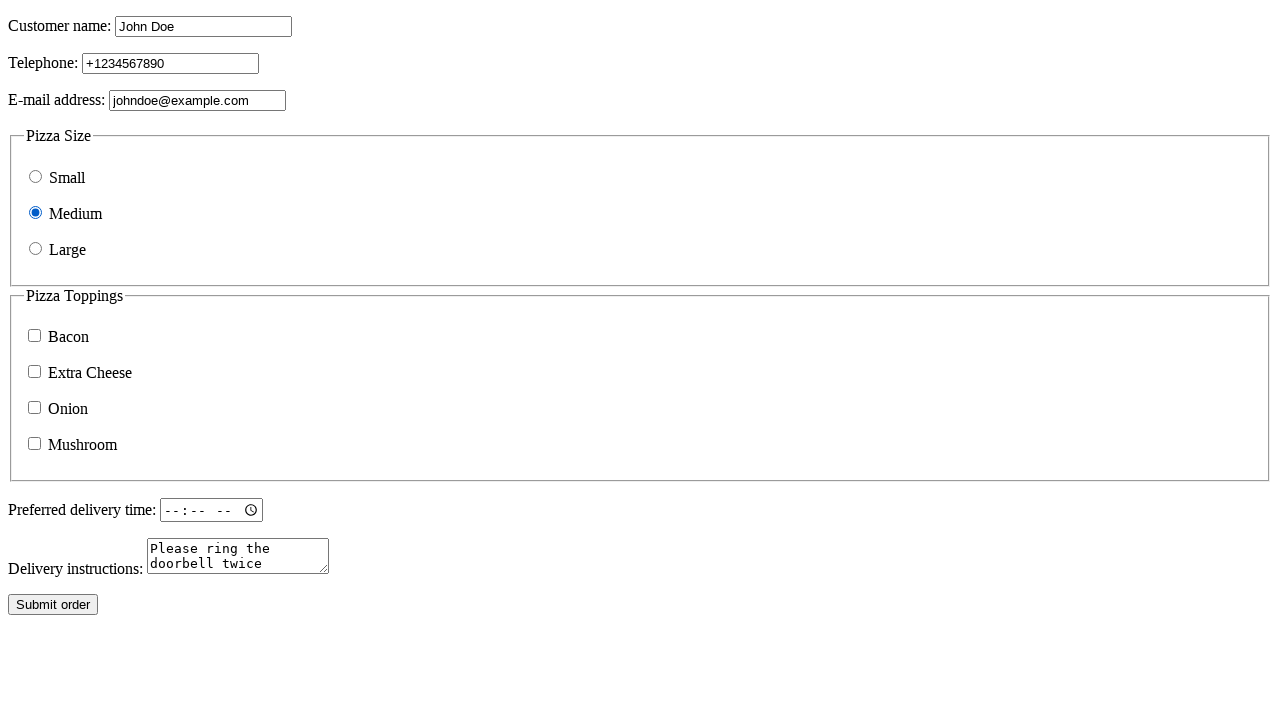

Selected bacon topping at (34, 336) on input[name="topping"][value="bacon"]
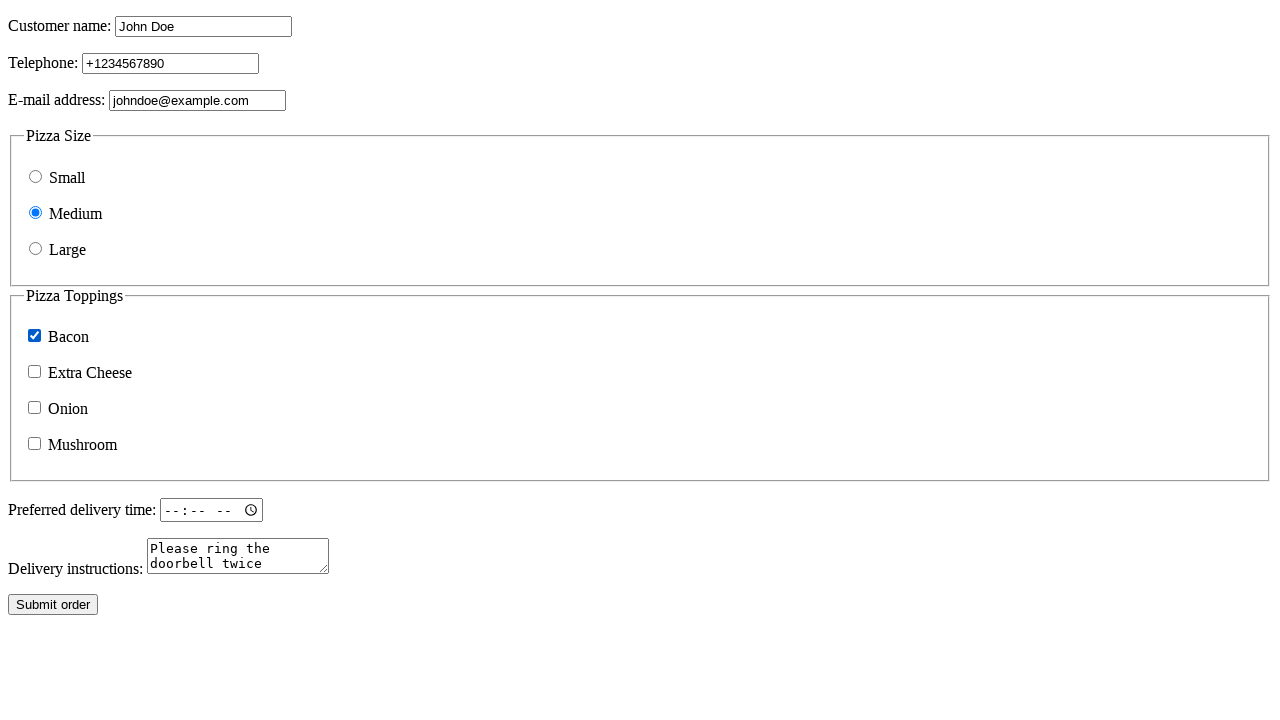

Selected cheese topping at (34, 372) on input[name="topping"][value="cheese"]
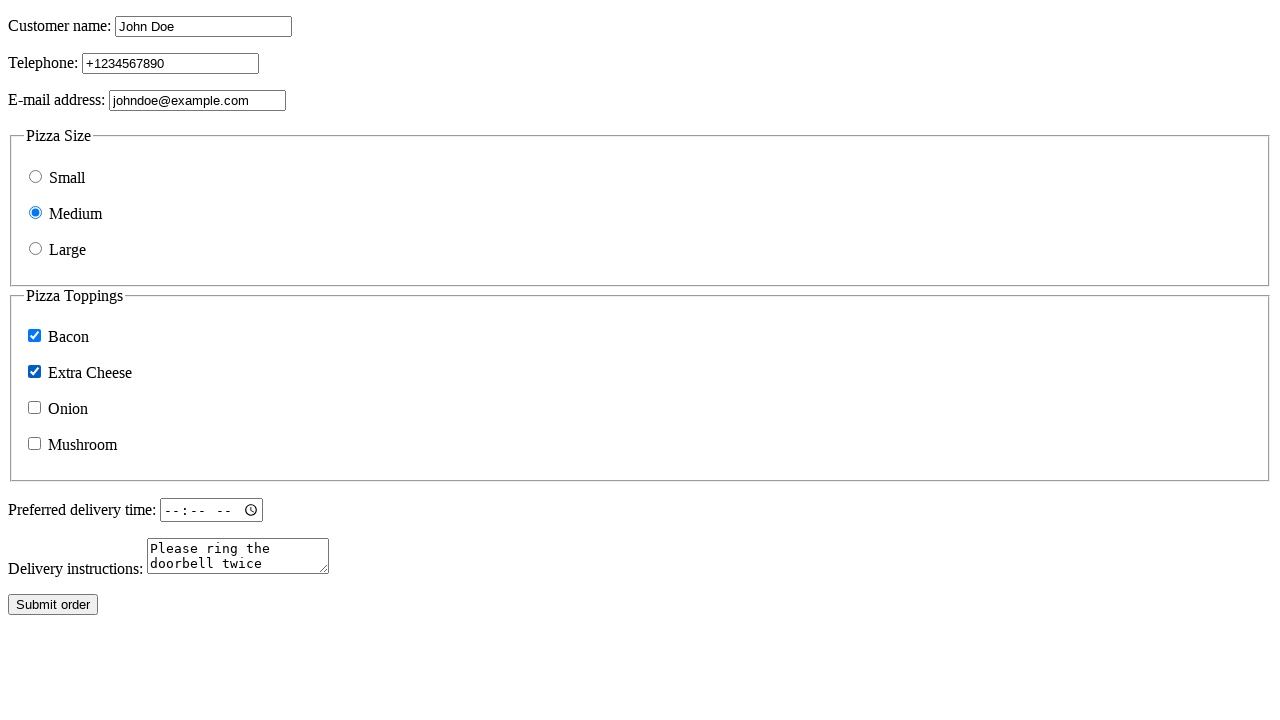

Filled delivery time field with '18:30' on input[name="delivery"]
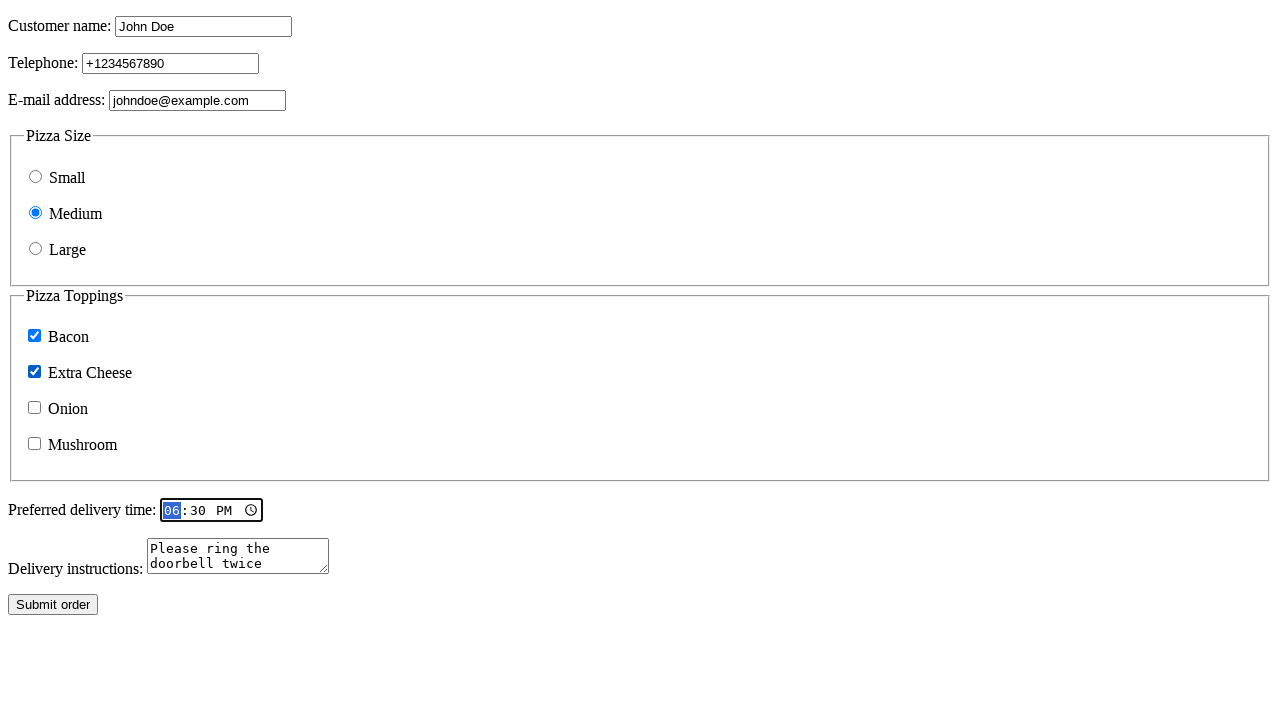

Clicked submit order button to submit the form at (53, 605) on button:has-text("Submit order")
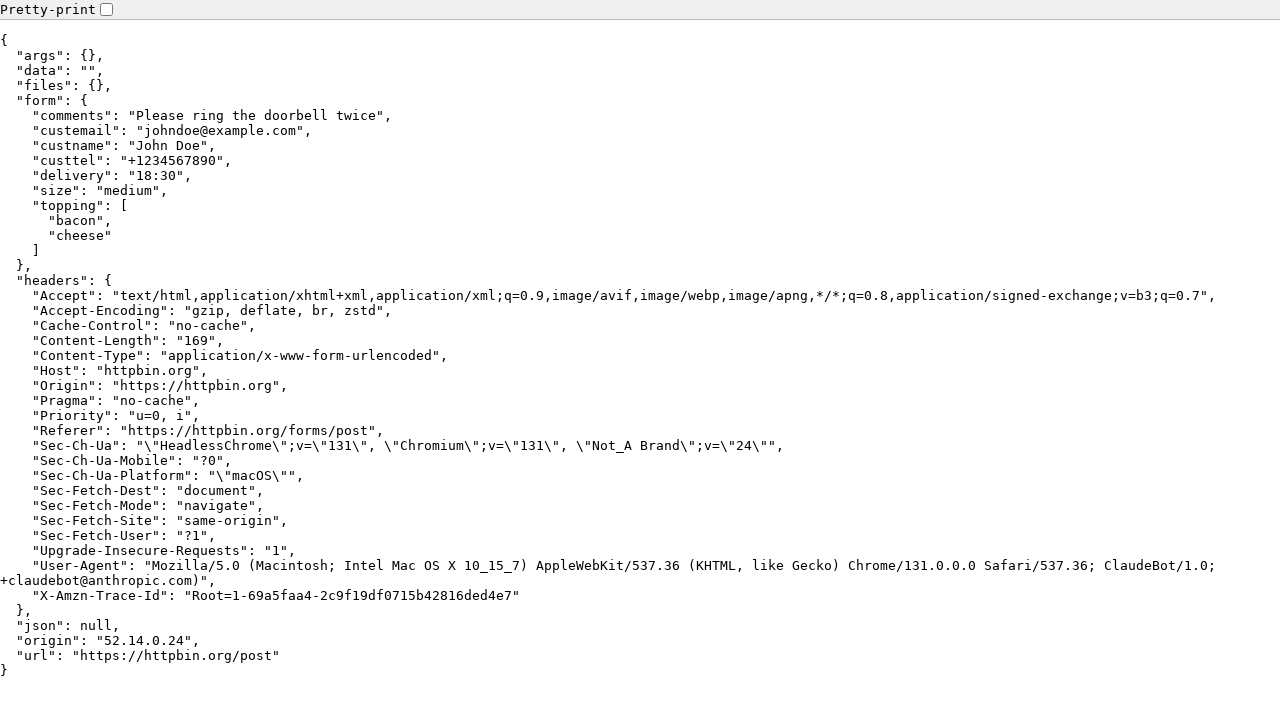

Waited for network idle state after form submission
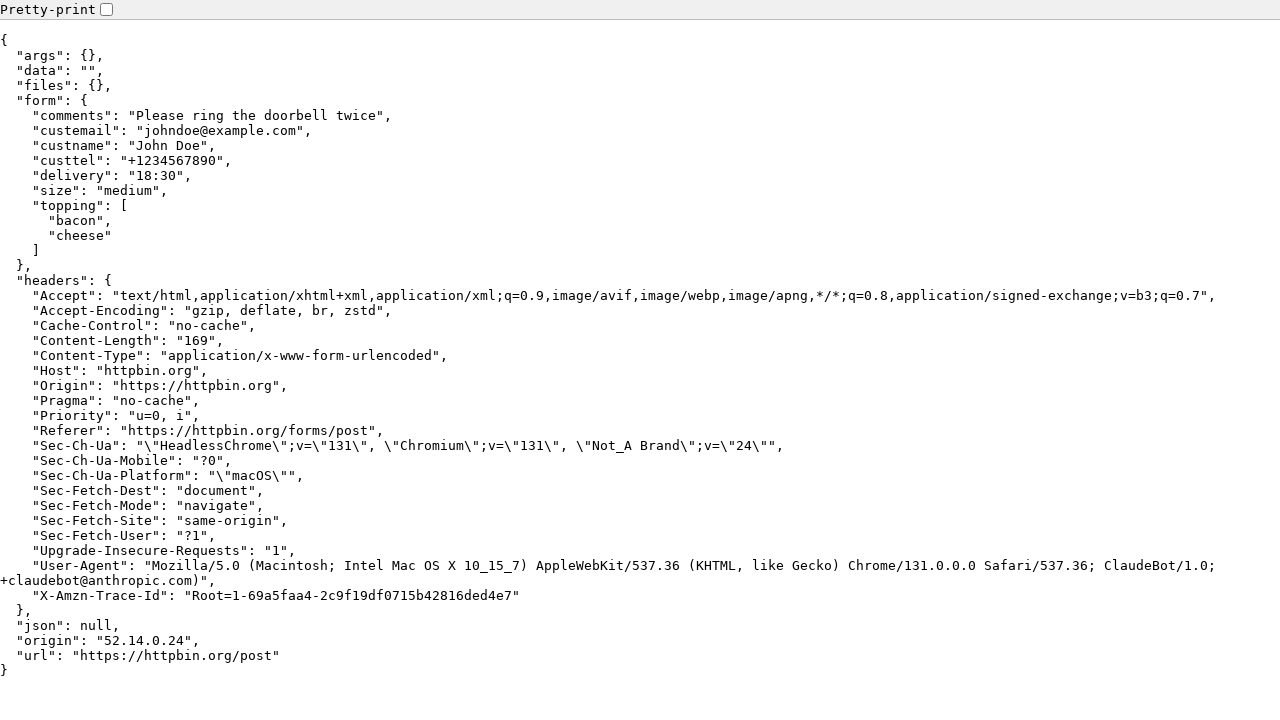

Verified response page loaded with pre element containing submission results
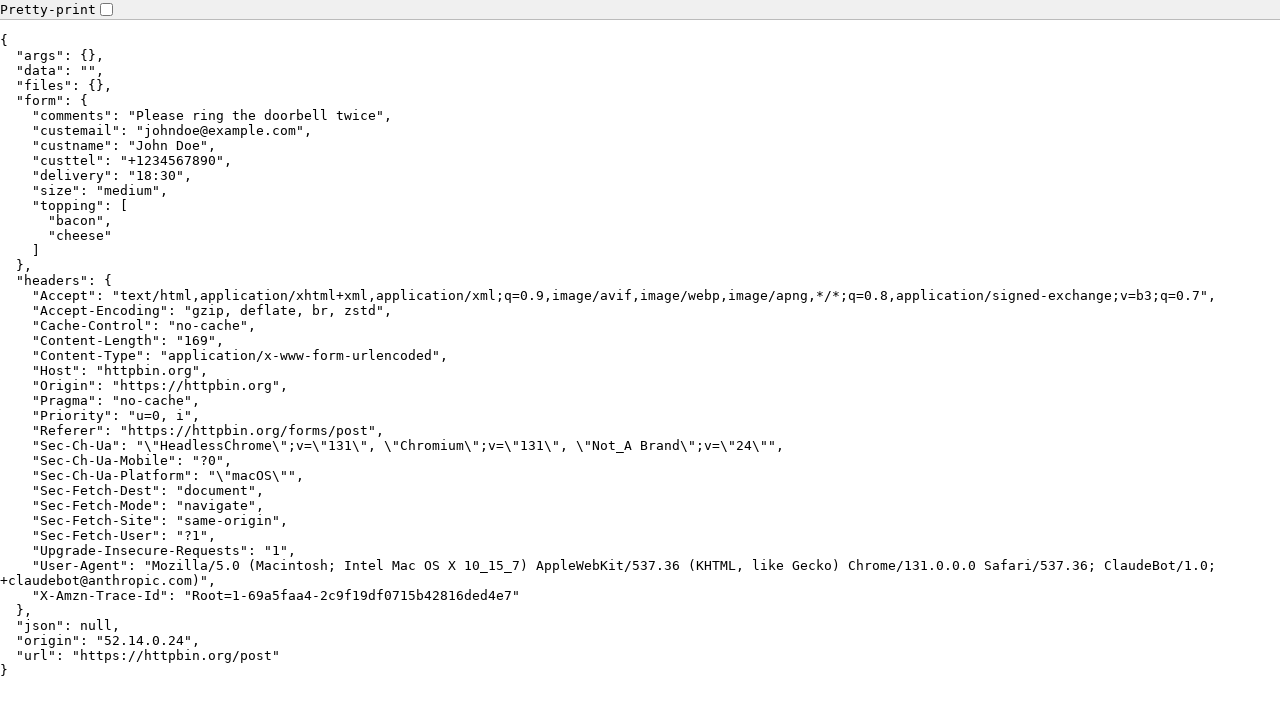

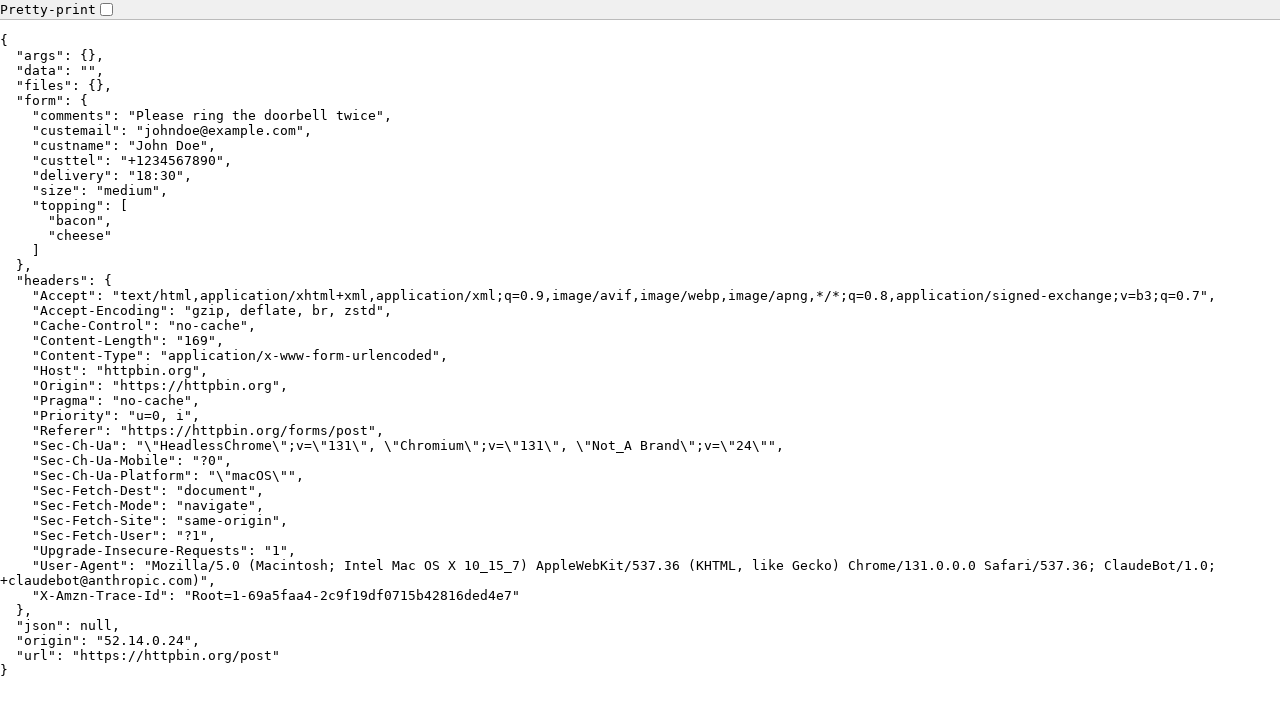